Tests un-marking todo items as complete by unchecking their checkboxes

Starting URL: https://demo.playwright.dev/todomvc

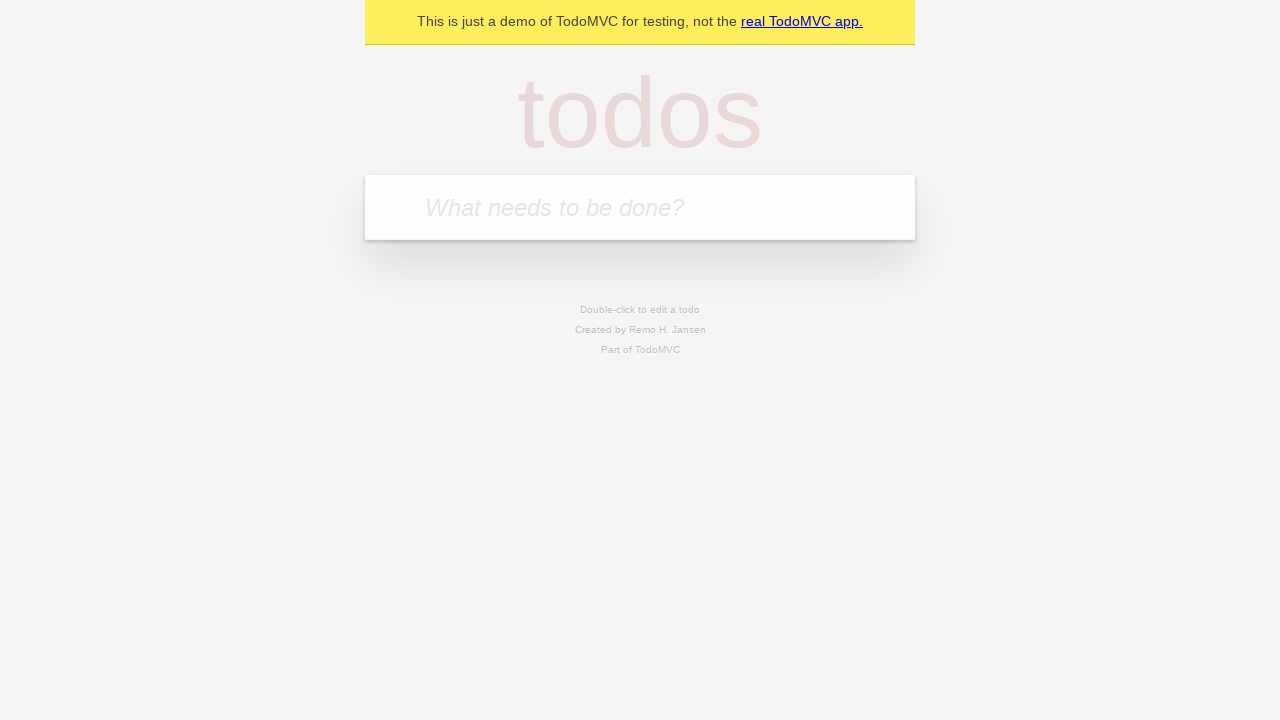

Filled todo input with 'buy some cheese' on internal:attr=[placeholder="What needs to be done?"i]
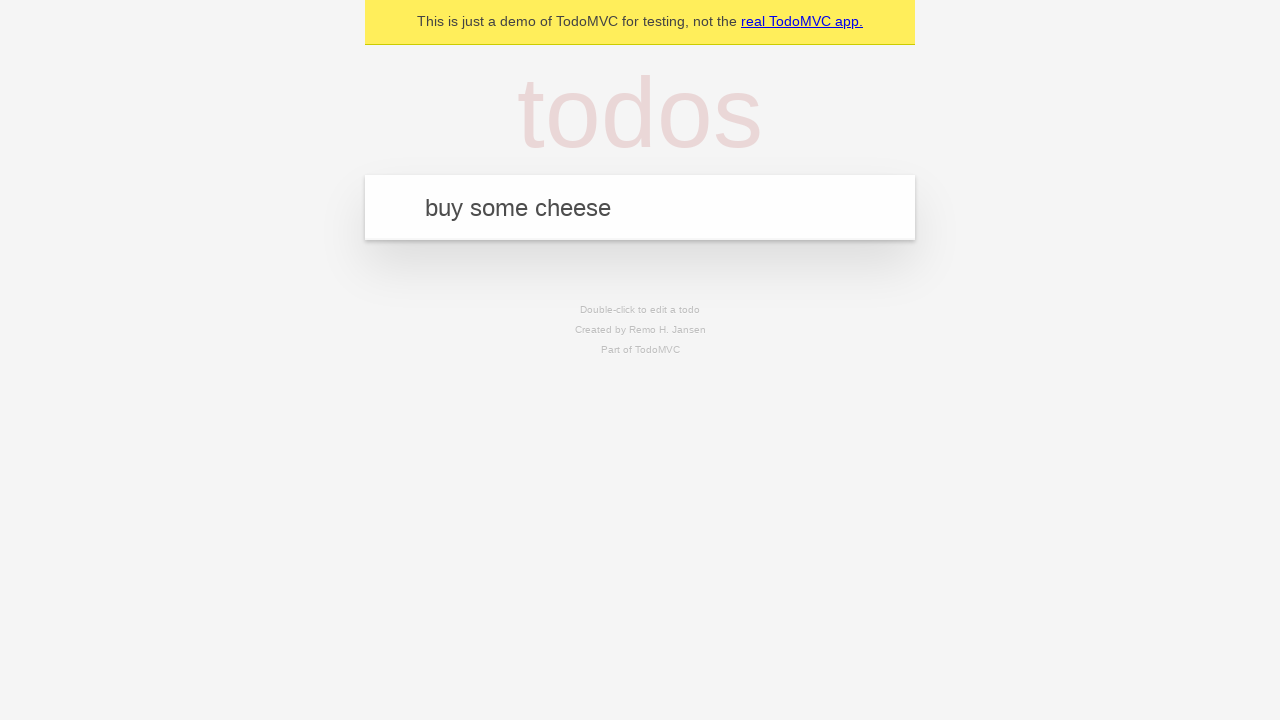

Pressed Enter to create todo item 'buy some cheese' on internal:attr=[placeholder="What needs to be done?"i]
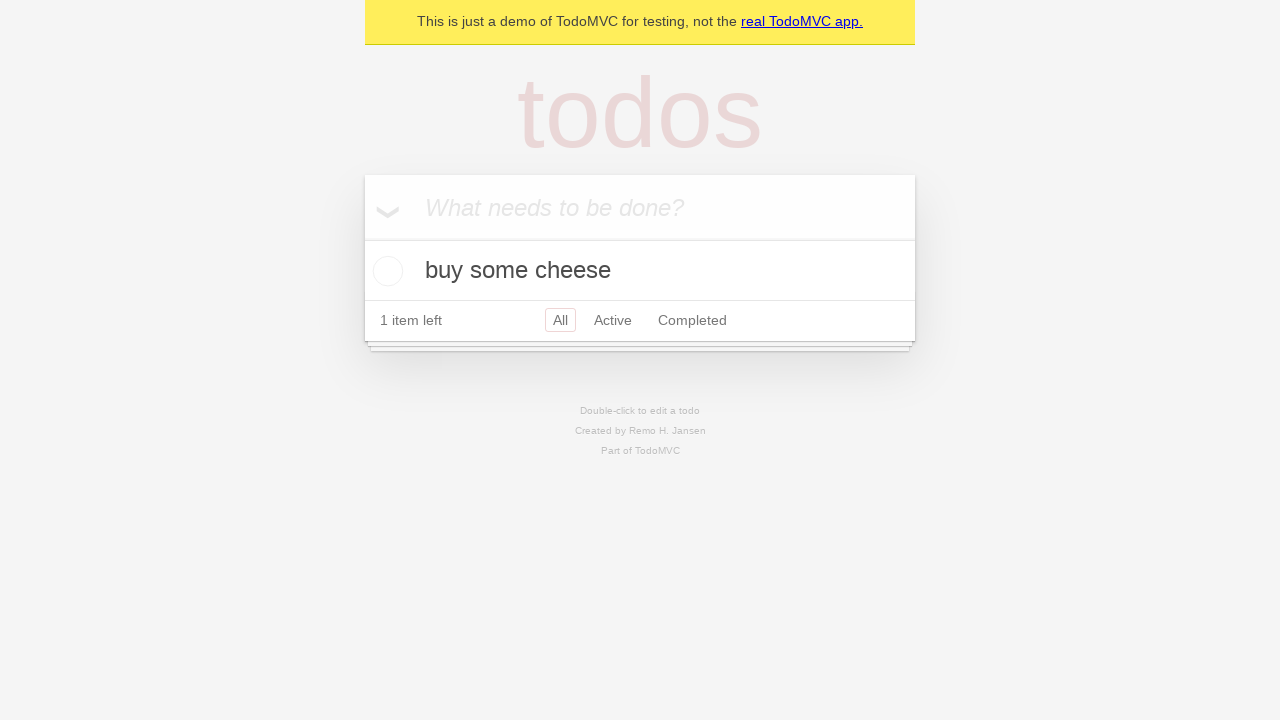

Filled todo input with 'feed the cat' on internal:attr=[placeholder="What needs to be done?"i]
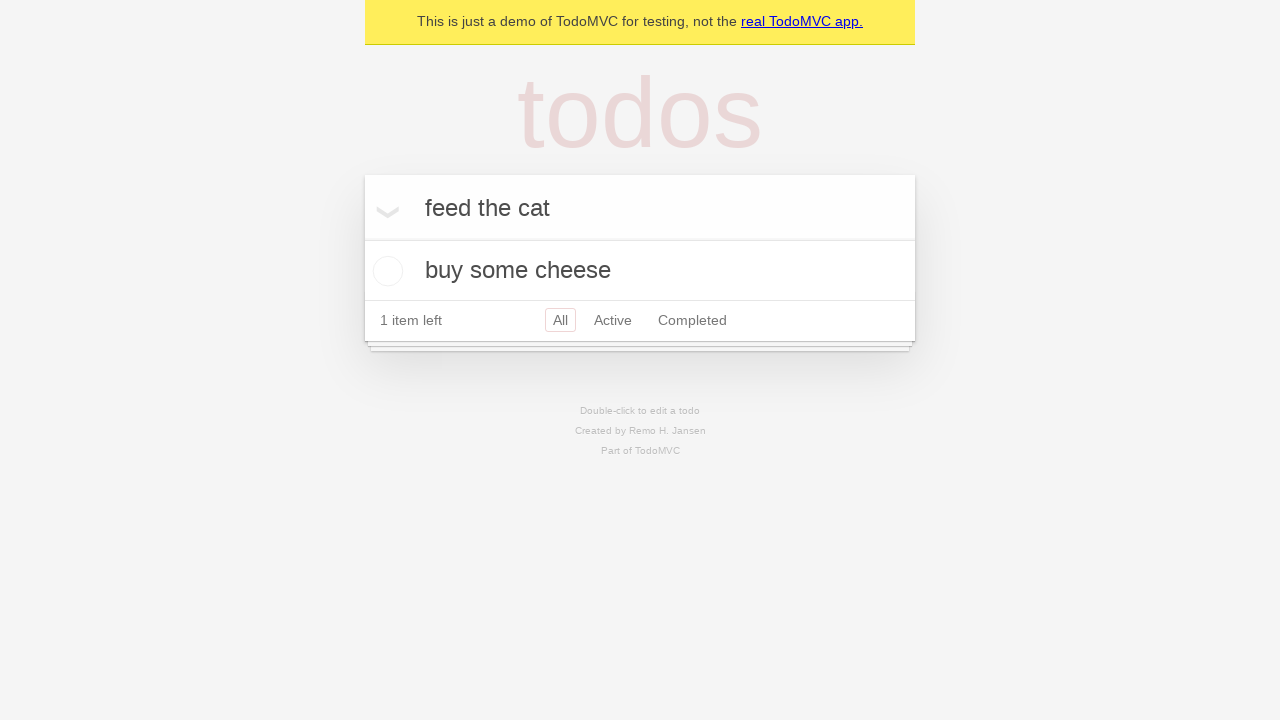

Pressed Enter to create todo item 'feed the cat' on internal:attr=[placeholder="What needs to be done?"i]
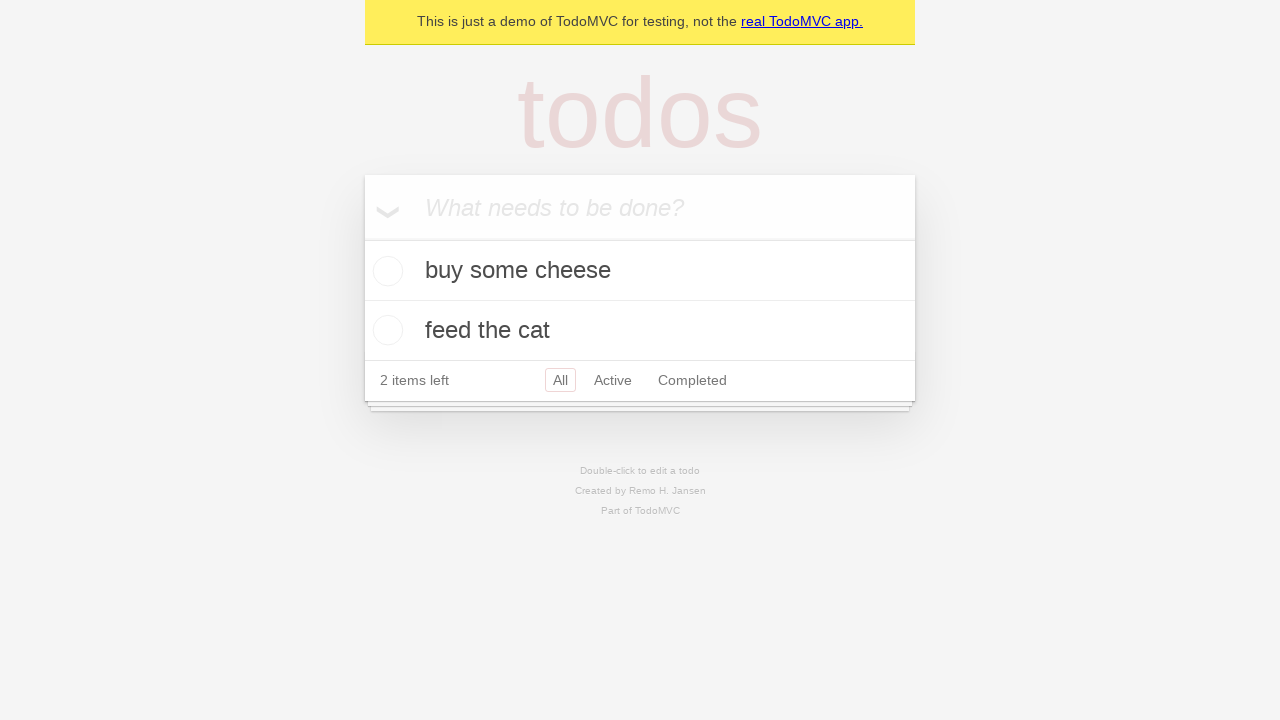

Checked checkbox for first todo item at (385, 271) on internal:testid=[data-testid="todo-item"s] >> nth=0 >> internal:role=checkbox
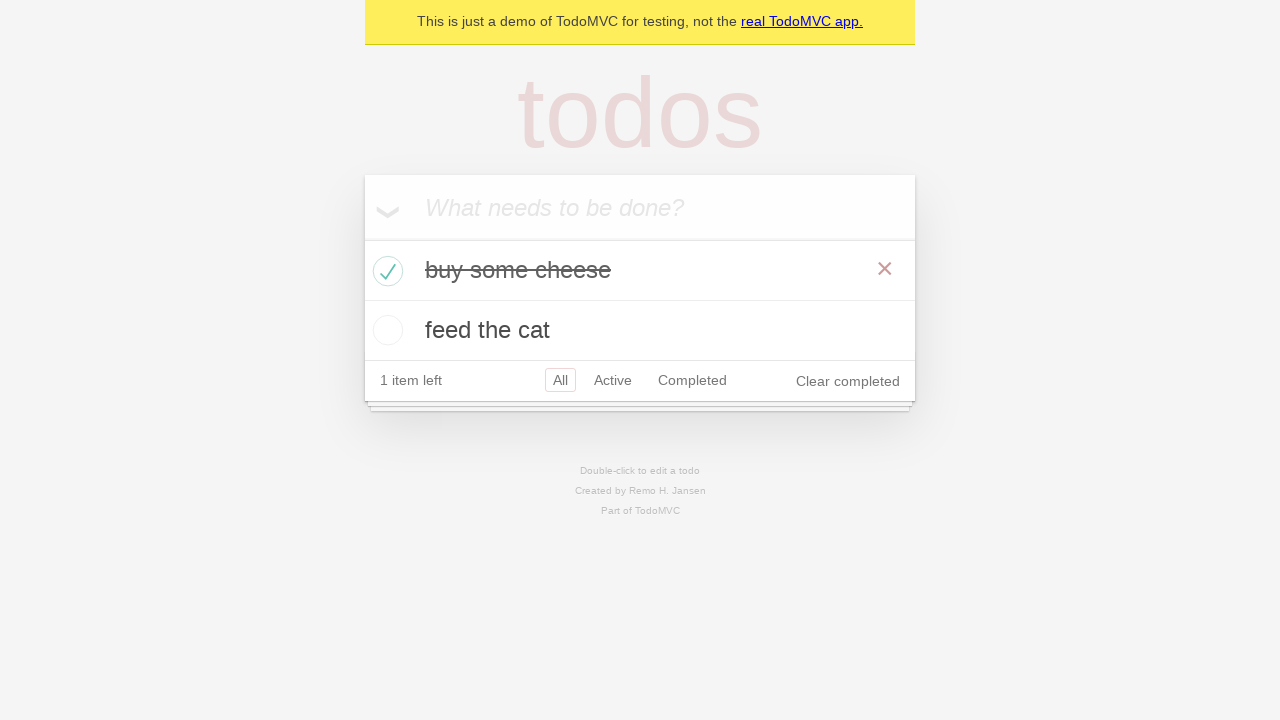

Unchecked checkbox for first todo item to mark it as incomplete at (385, 271) on internal:testid=[data-testid="todo-item"s] >> nth=0 >> internal:role=checkbox
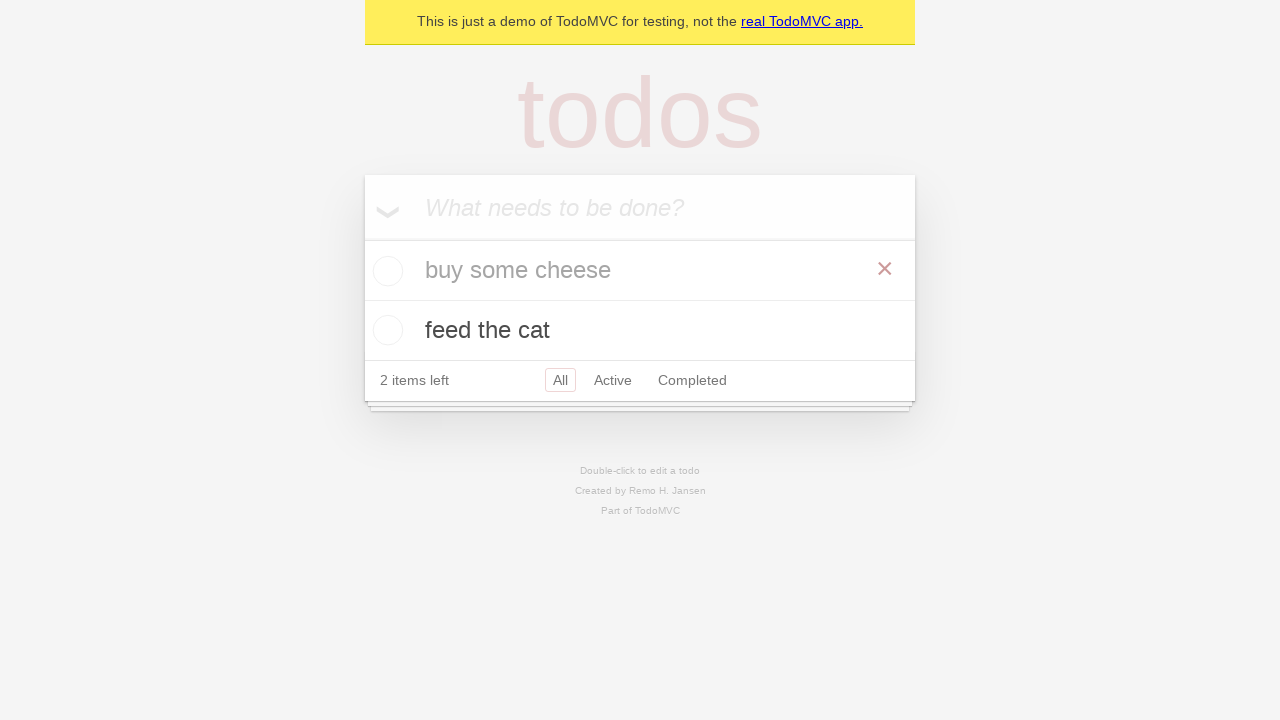

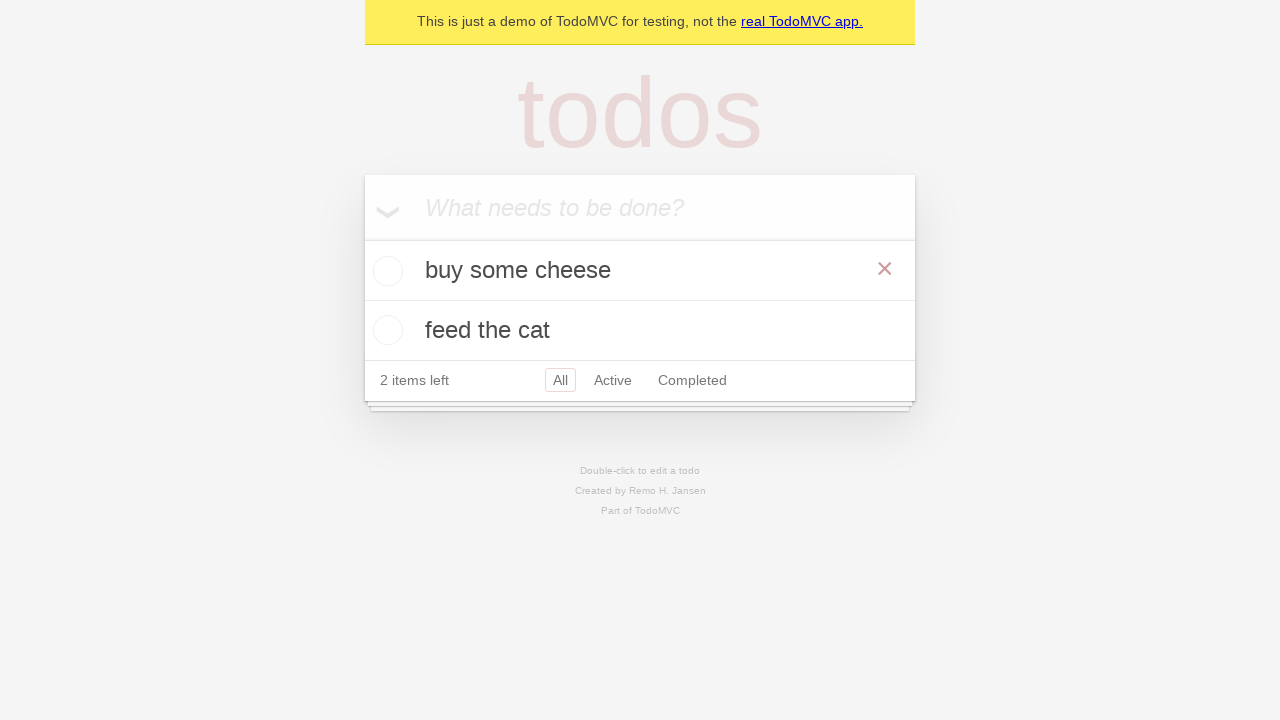